Tests double-click functionality on a button element

Starting URL: https://automationfc.github.io/basic-form

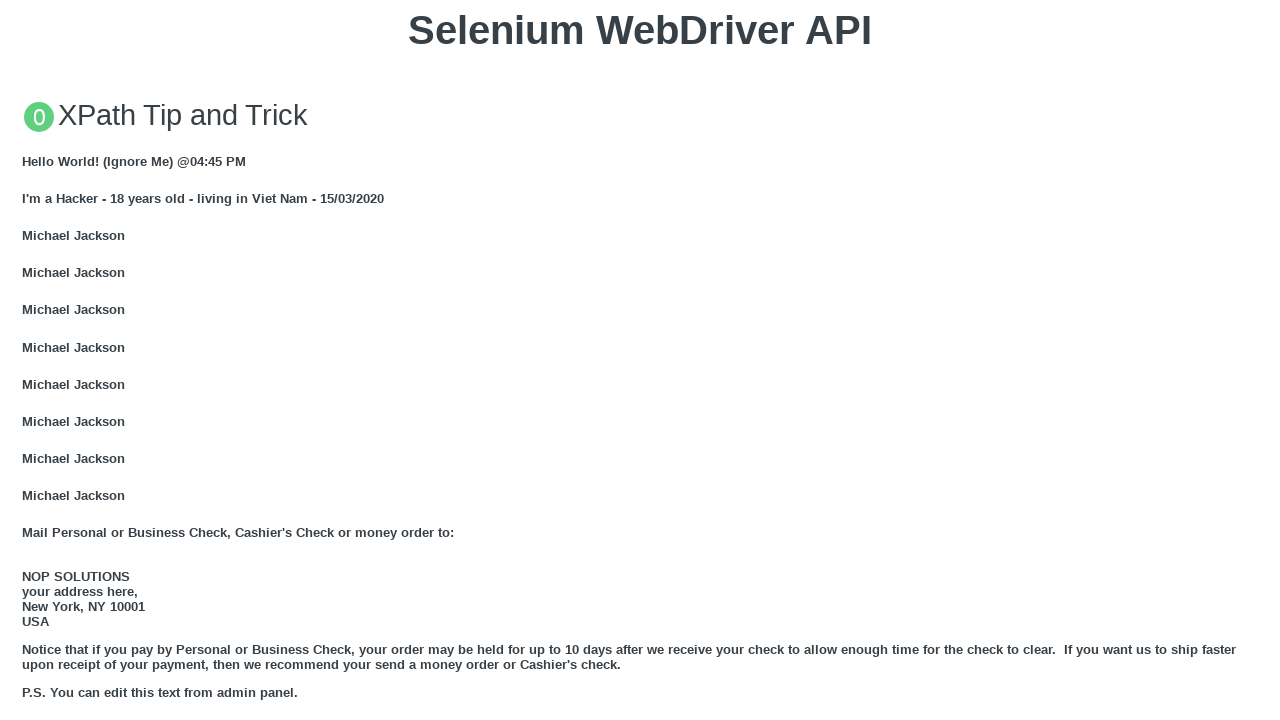

Located 'Double click me' button element
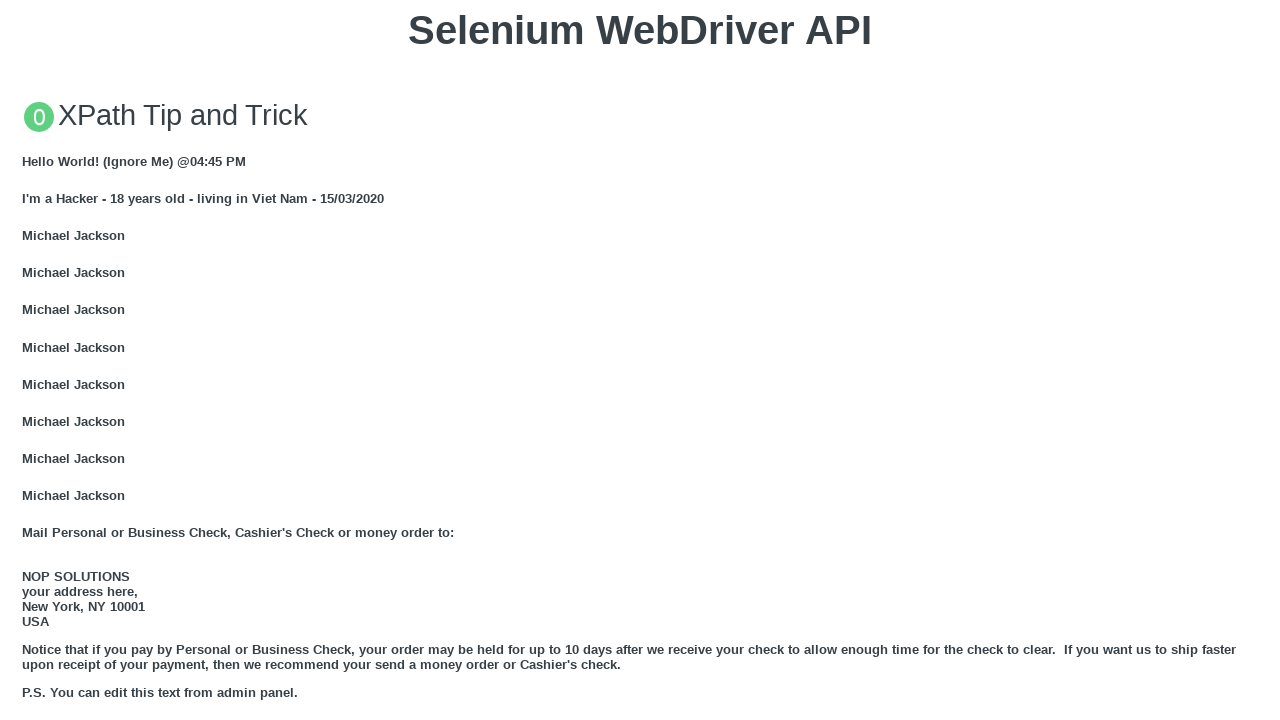

Scrolled button into view
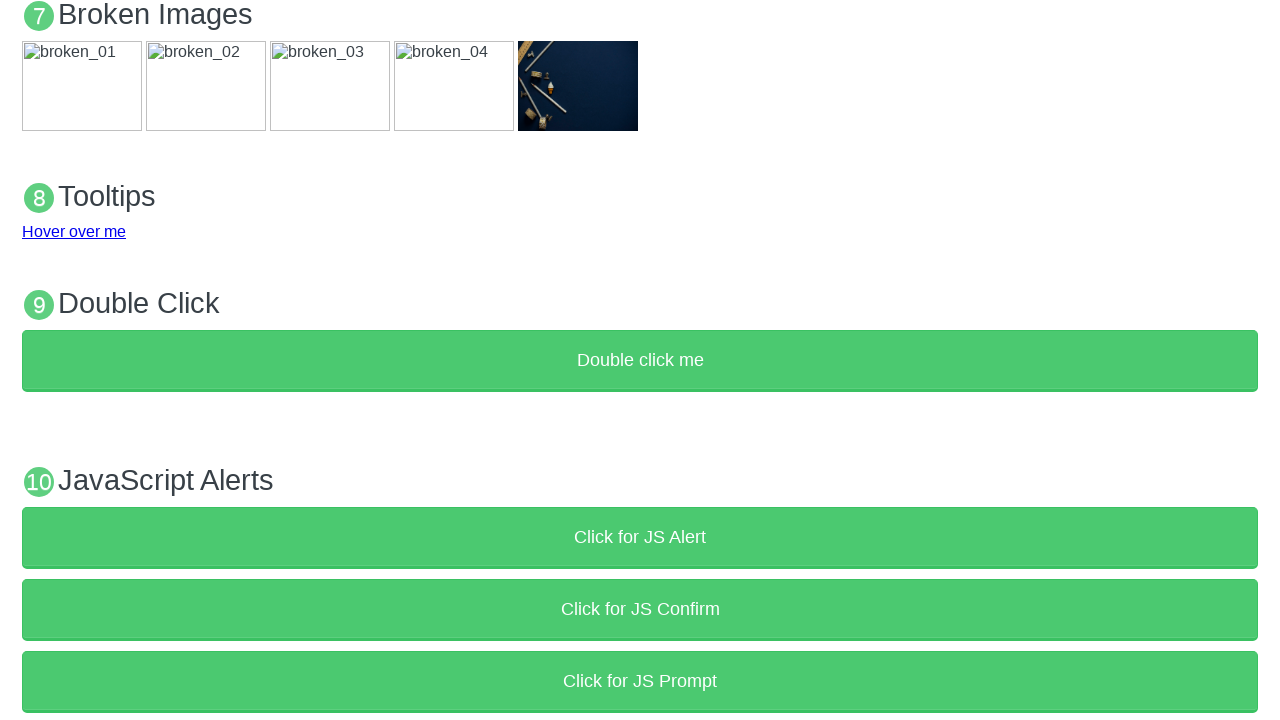

Double-clicked the button at (640, 361) on xpath=//button[text()='Double click me']
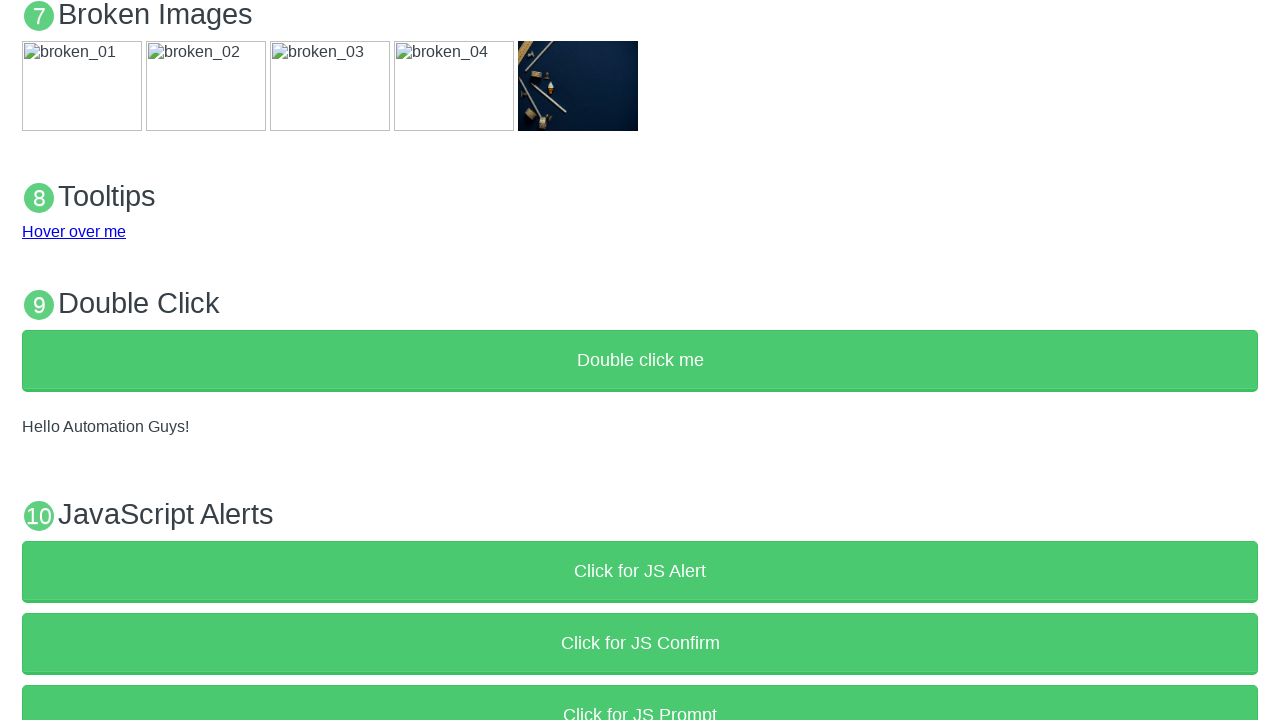

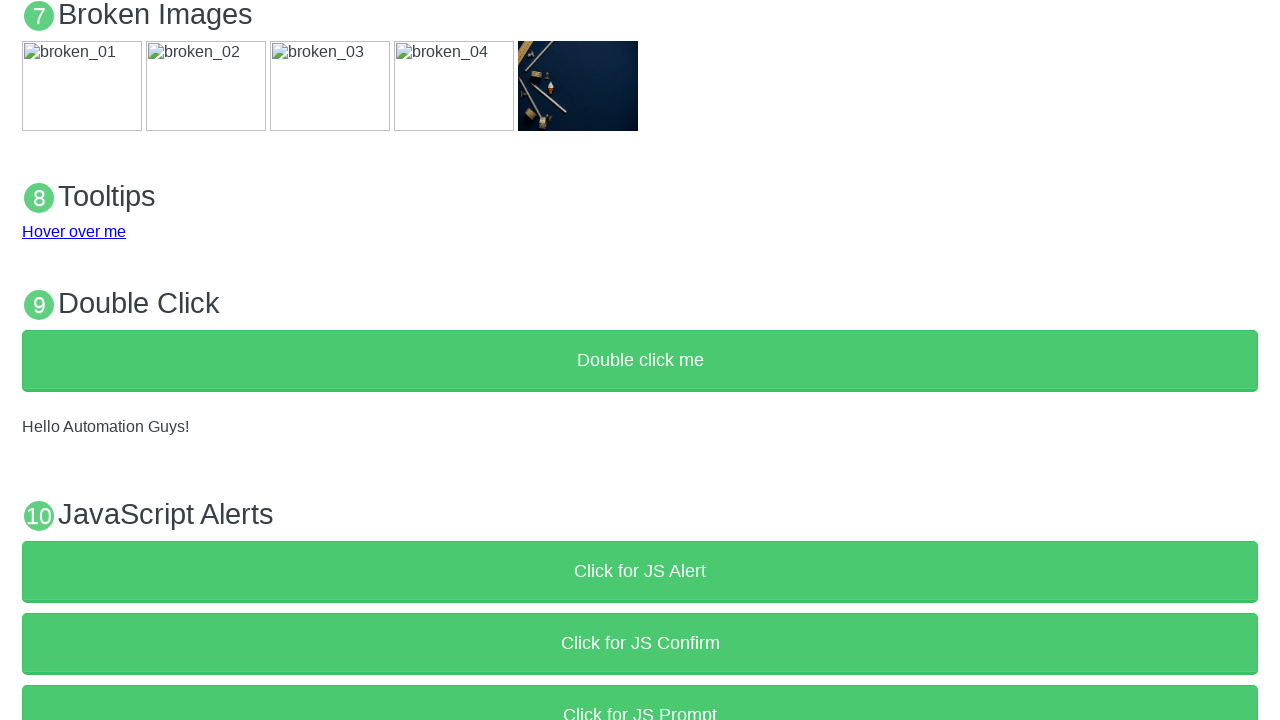